Tests flight search functionality on SpiceJet website by selecting departure and arrival cities from dropdown menus

Starting URL: https://www.spicejet.com/

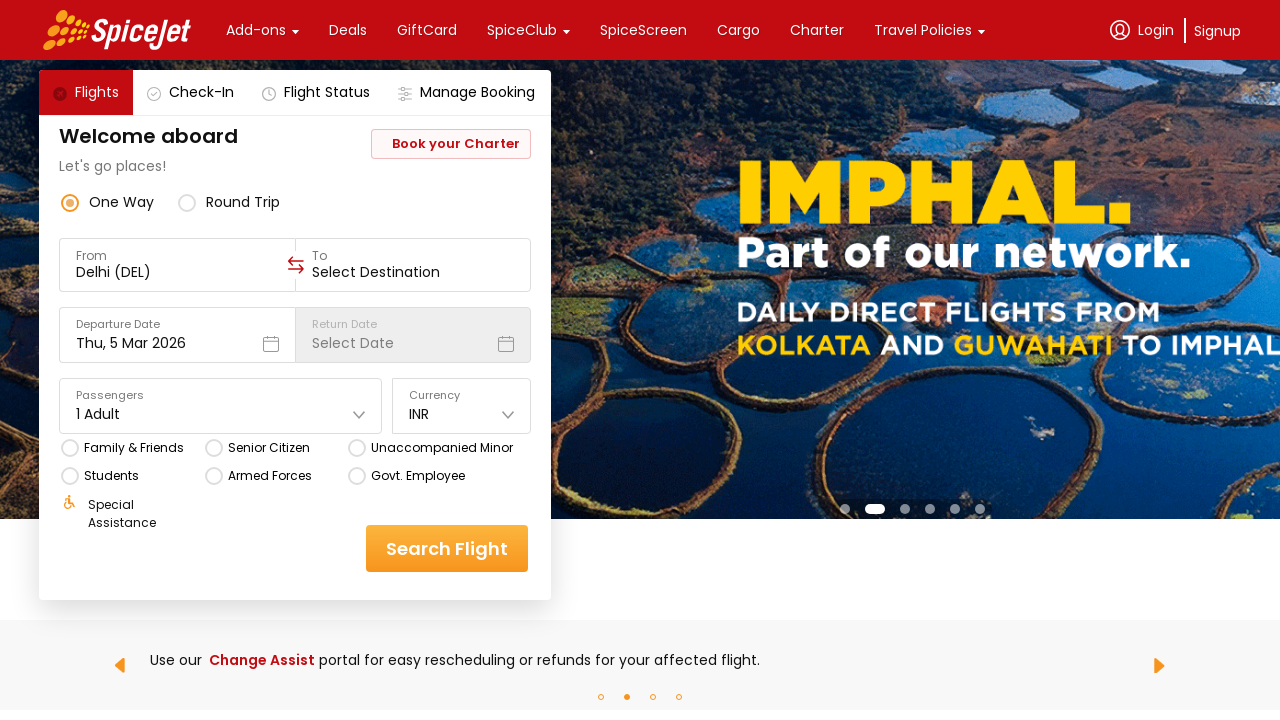

Clicked on the city selection dropdown at (178, 272) on xpath=//*[@class='css-1dbjc4n r-1awozwy r-18u37iz r-1wtj0ep']
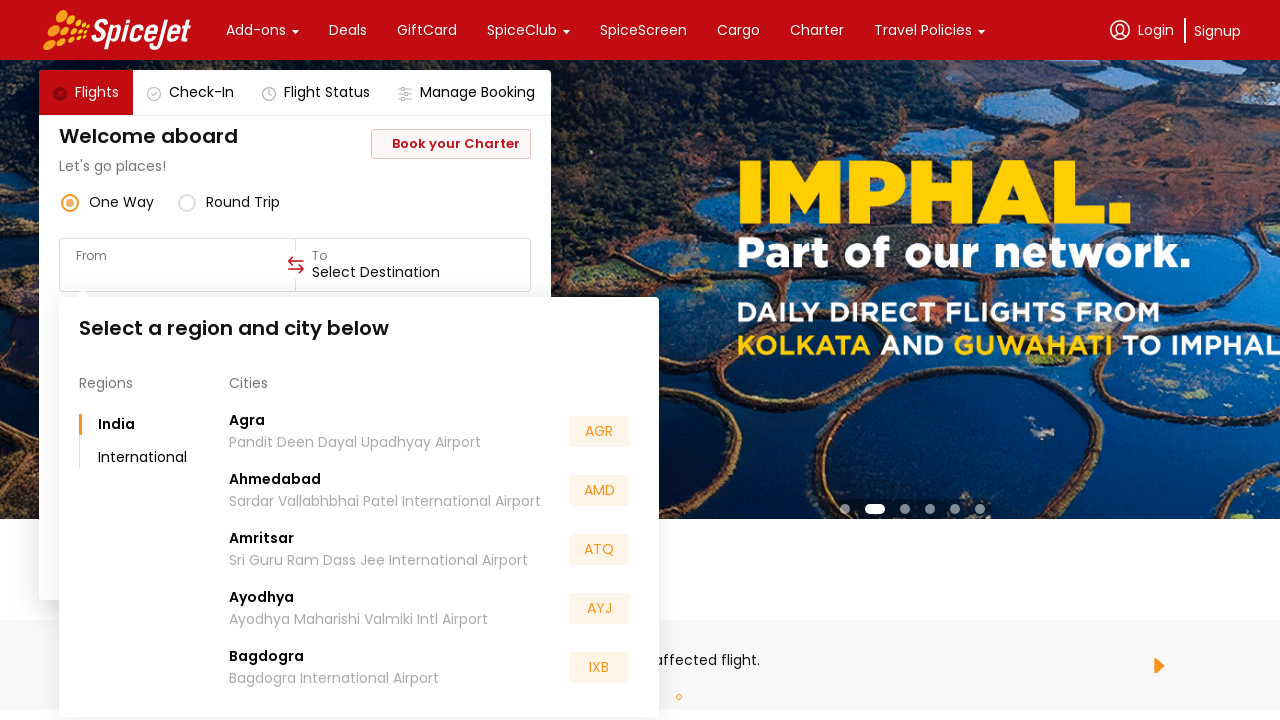

Dropdown options became visible
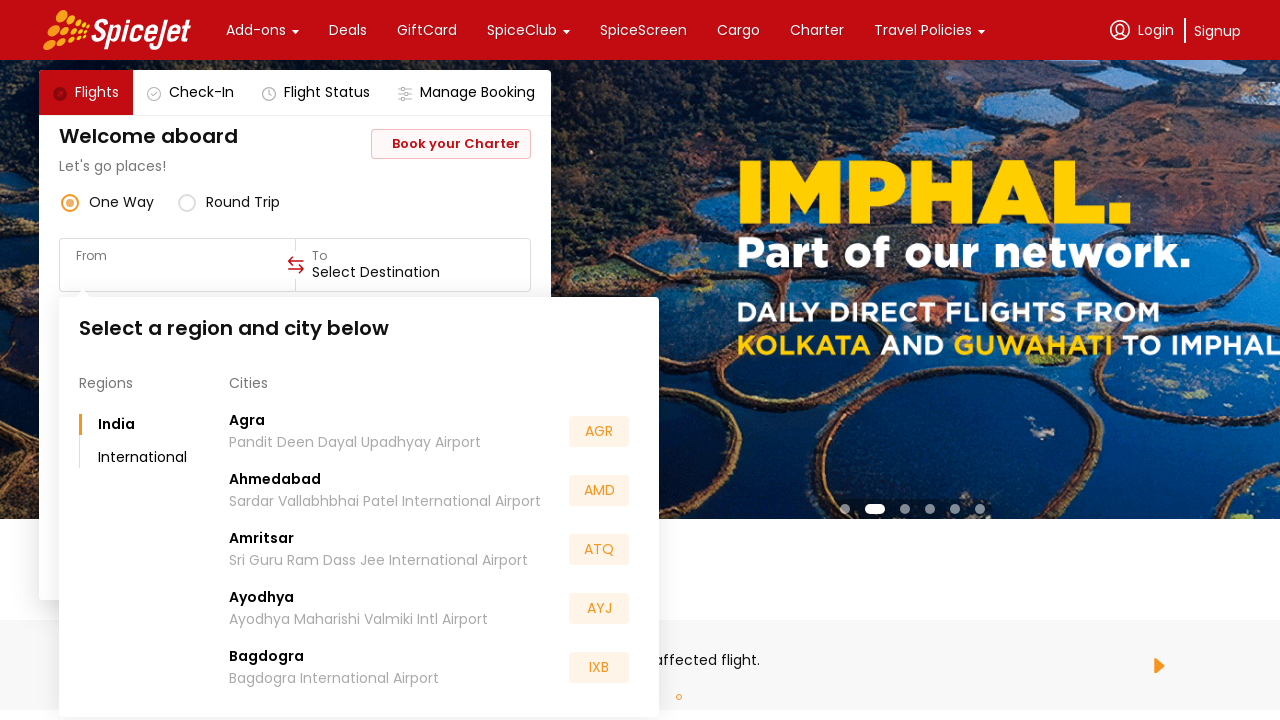

Selected Bengaluru as departure city from dropdown at (349, 552) on xpath=//*[@class='css-1dbjc4n'] >> nth=59
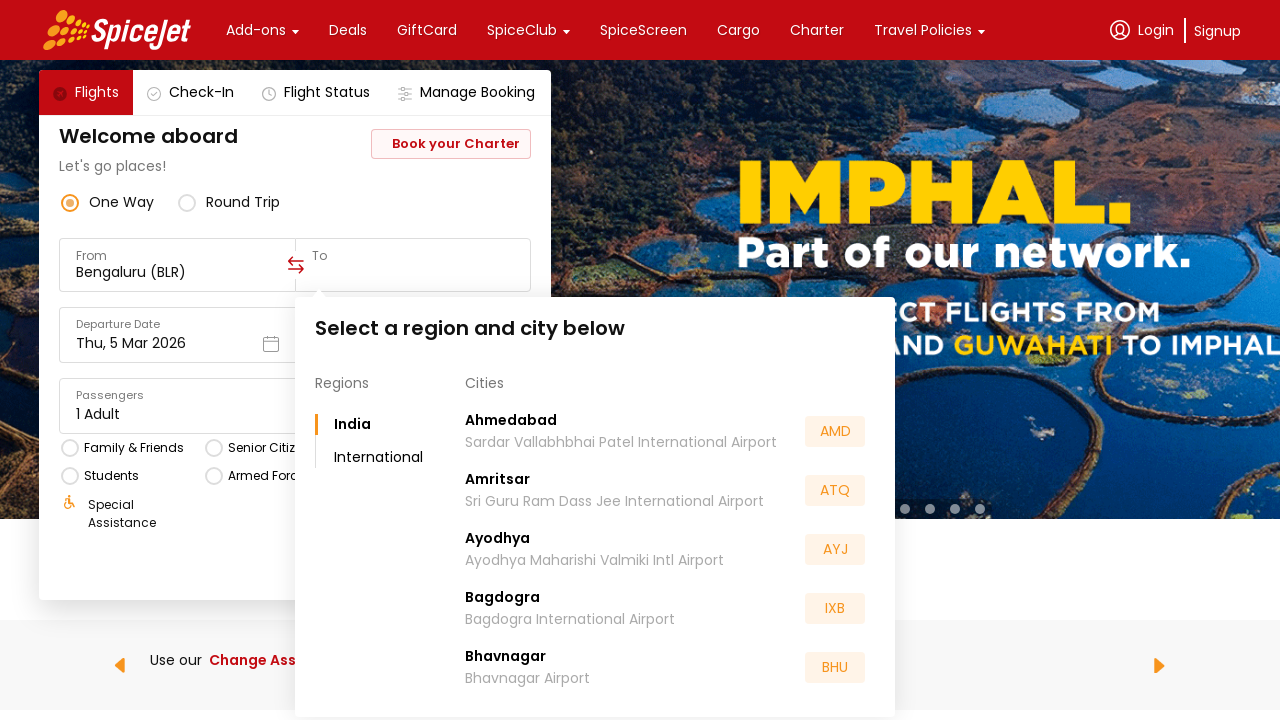

Waited for destination dropdown to update
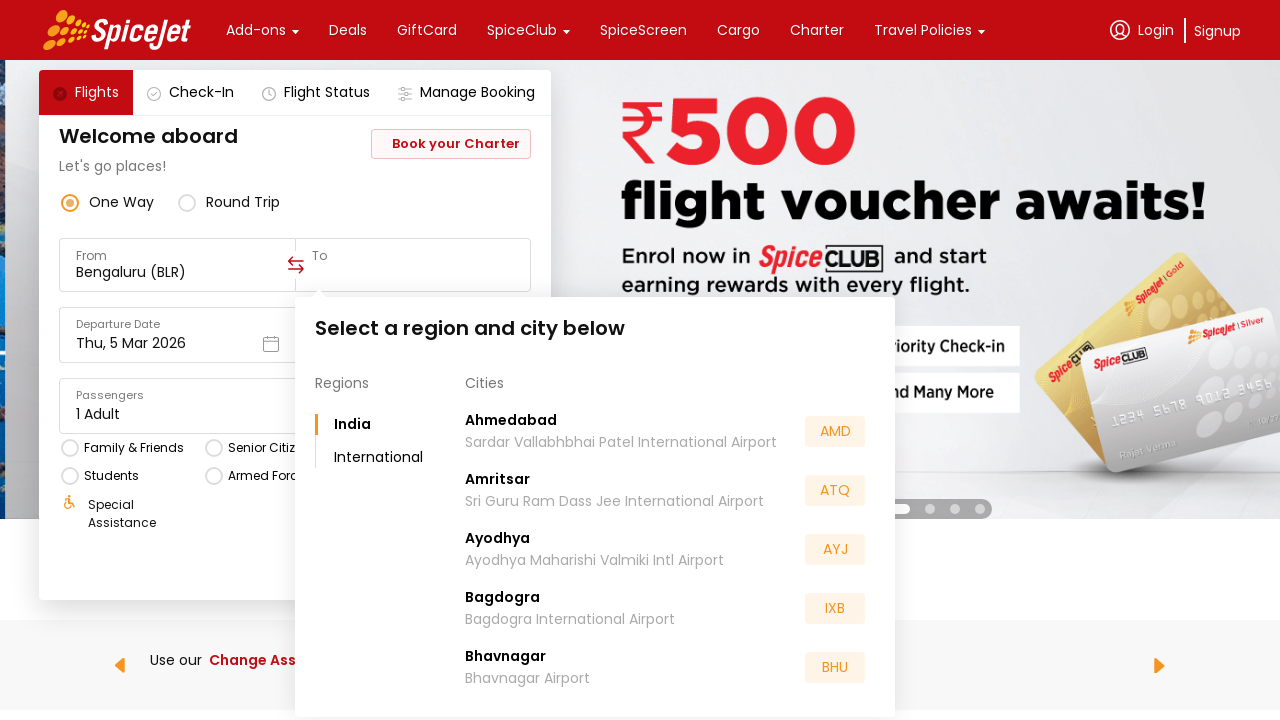

Selected Amritsar as arrival city from dropdown at (614, 490) on xpath=//*[@class='css-1dbjc4n'] >> nth=56
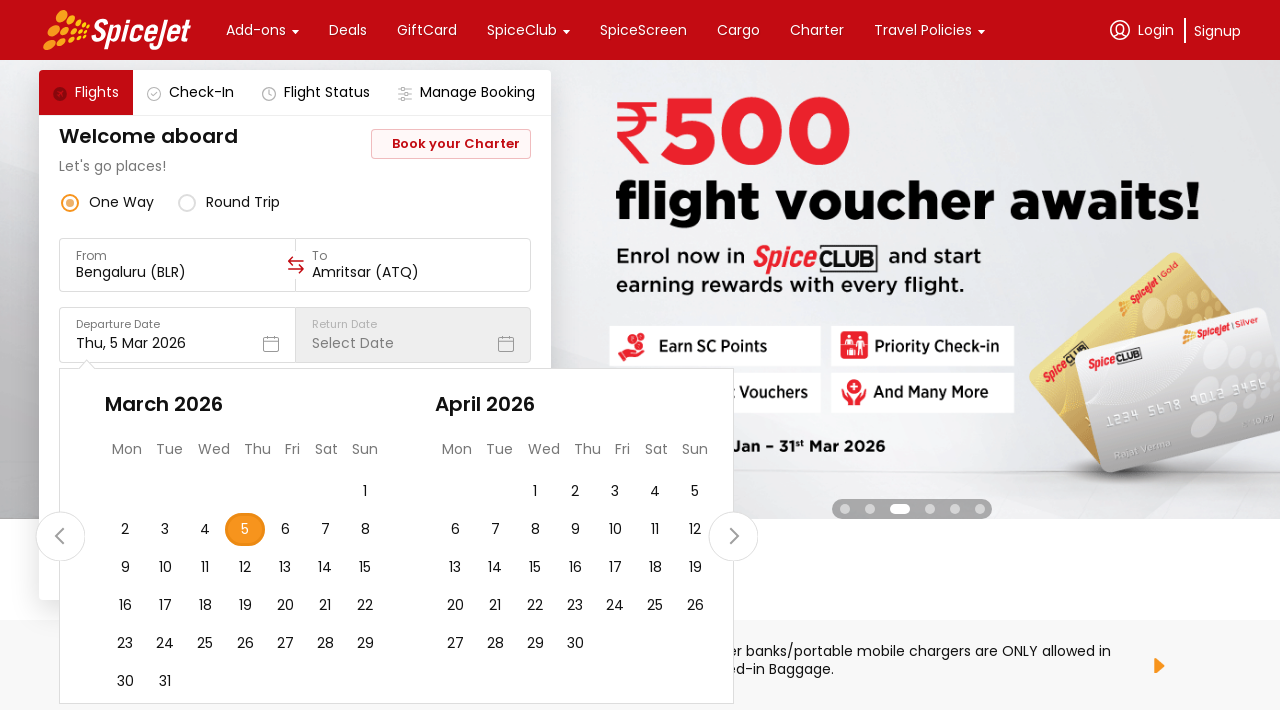

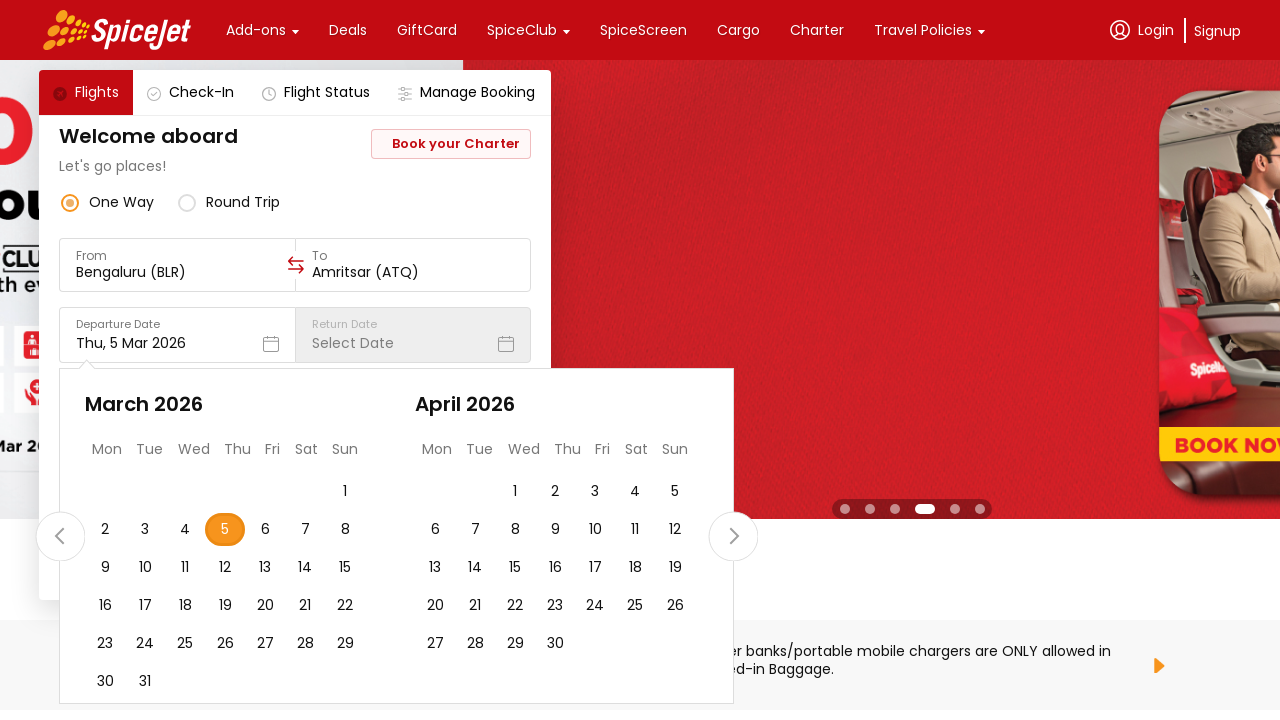